Navigates to Soccer Zone website and verifies the page title

Starting URL: https://soccerzone.com/

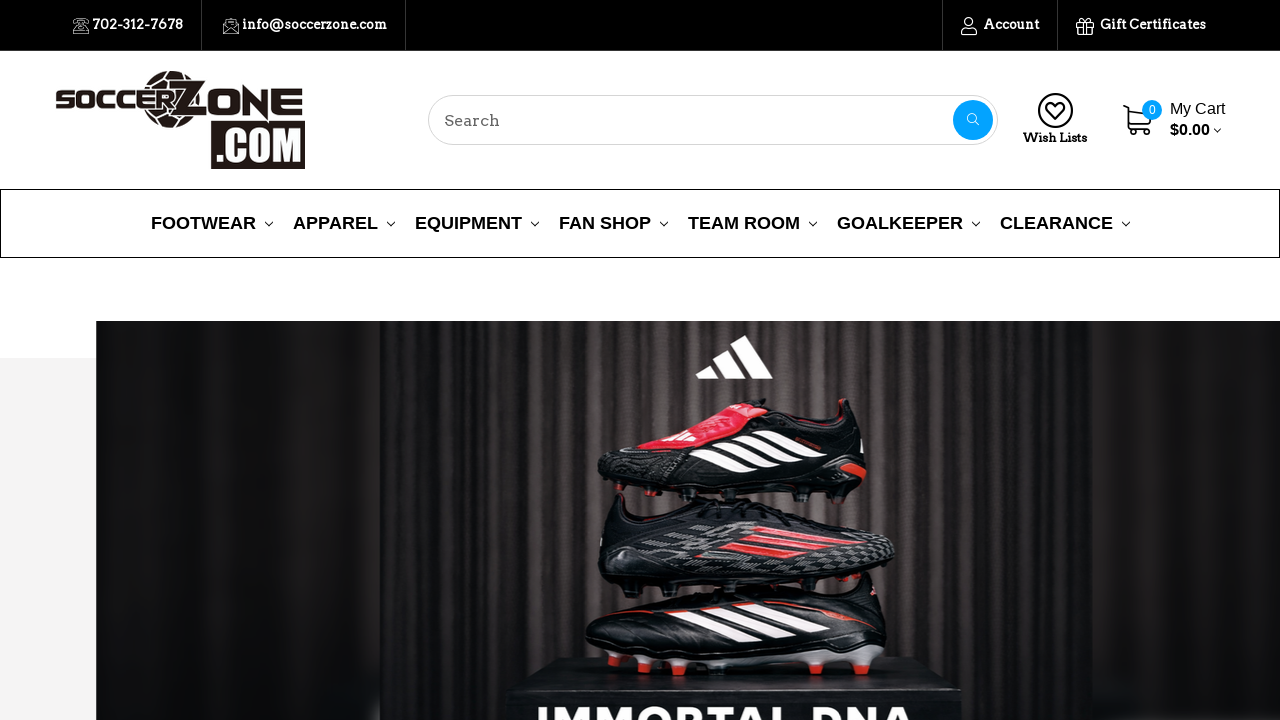

Waited for Soccer Zone homepage to load (domcontentloaded state)
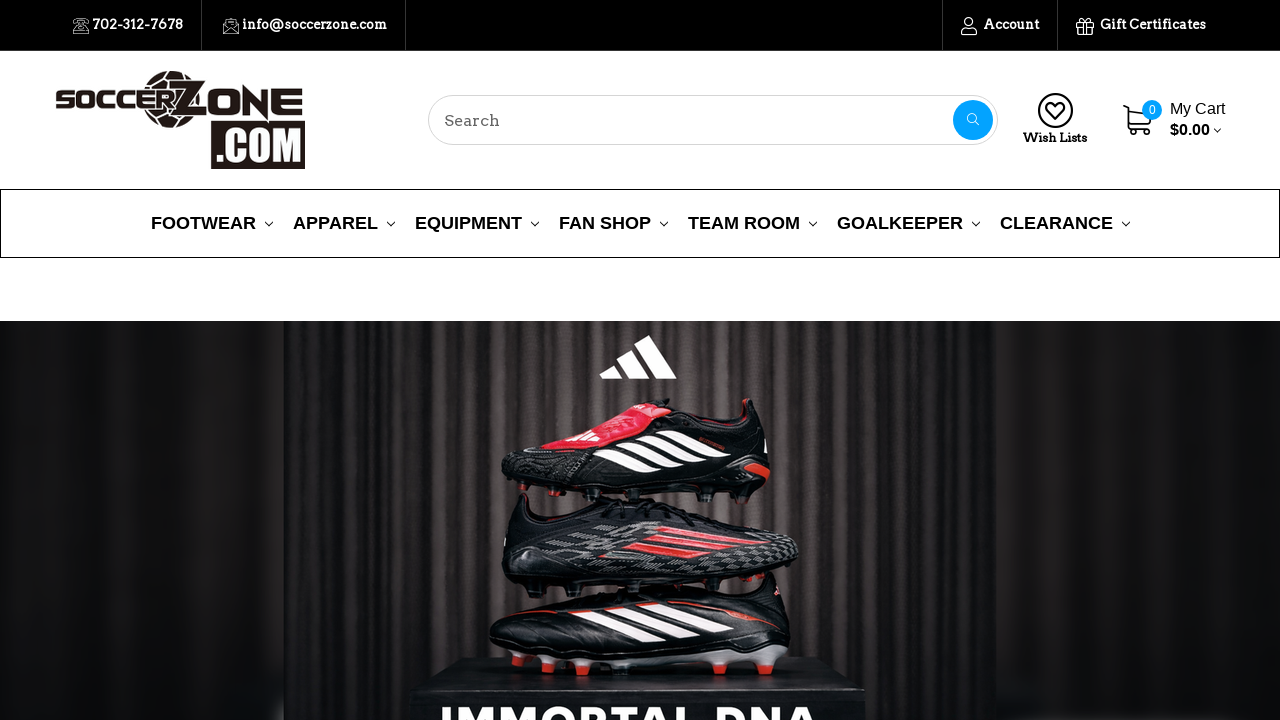

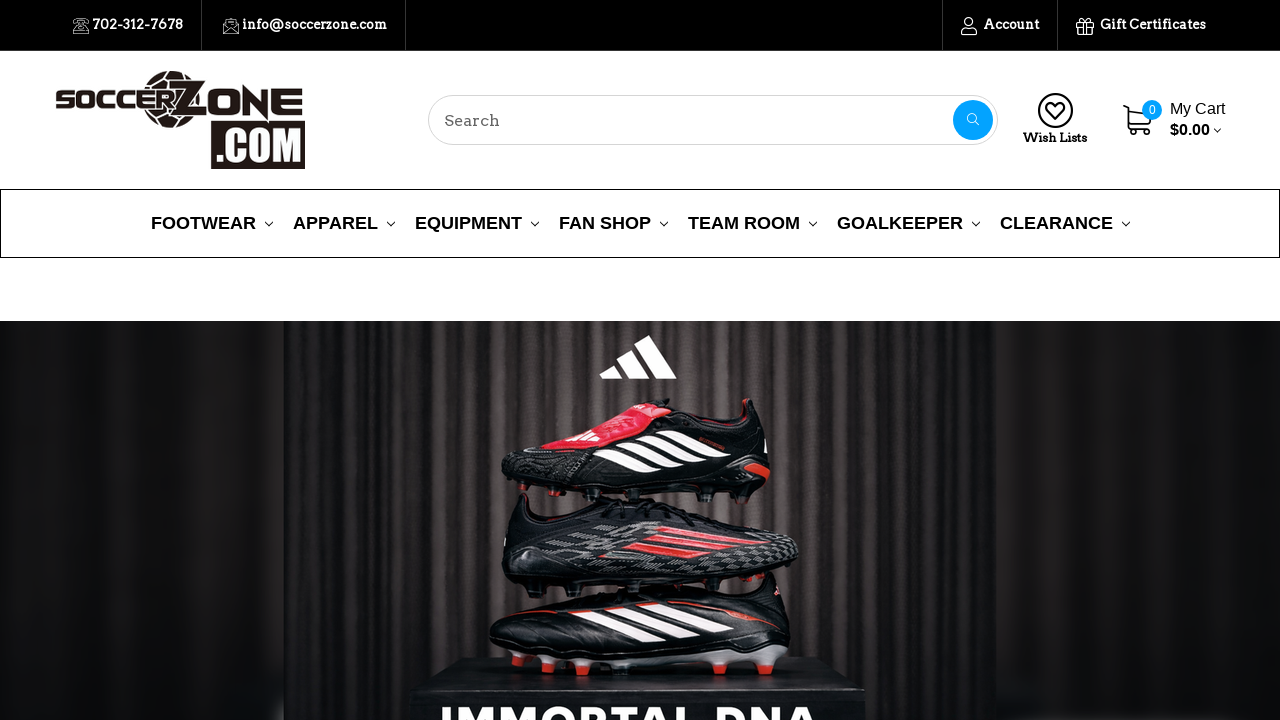